Verifies that the registration page displays correctly by clicking the Register link and checking for the "Signing up is easy!" heading

Starting URL: https://parabank.parasoft.com/parabank/index.htm

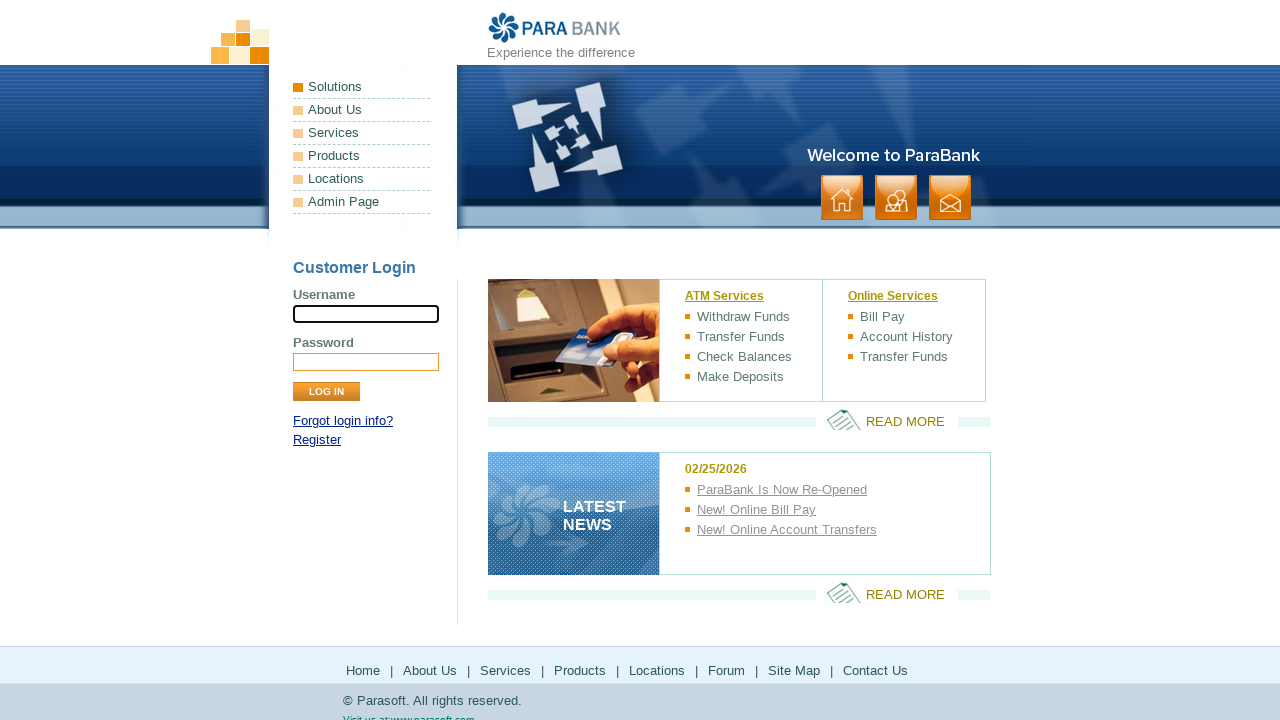

Navigated to ParaBank home page
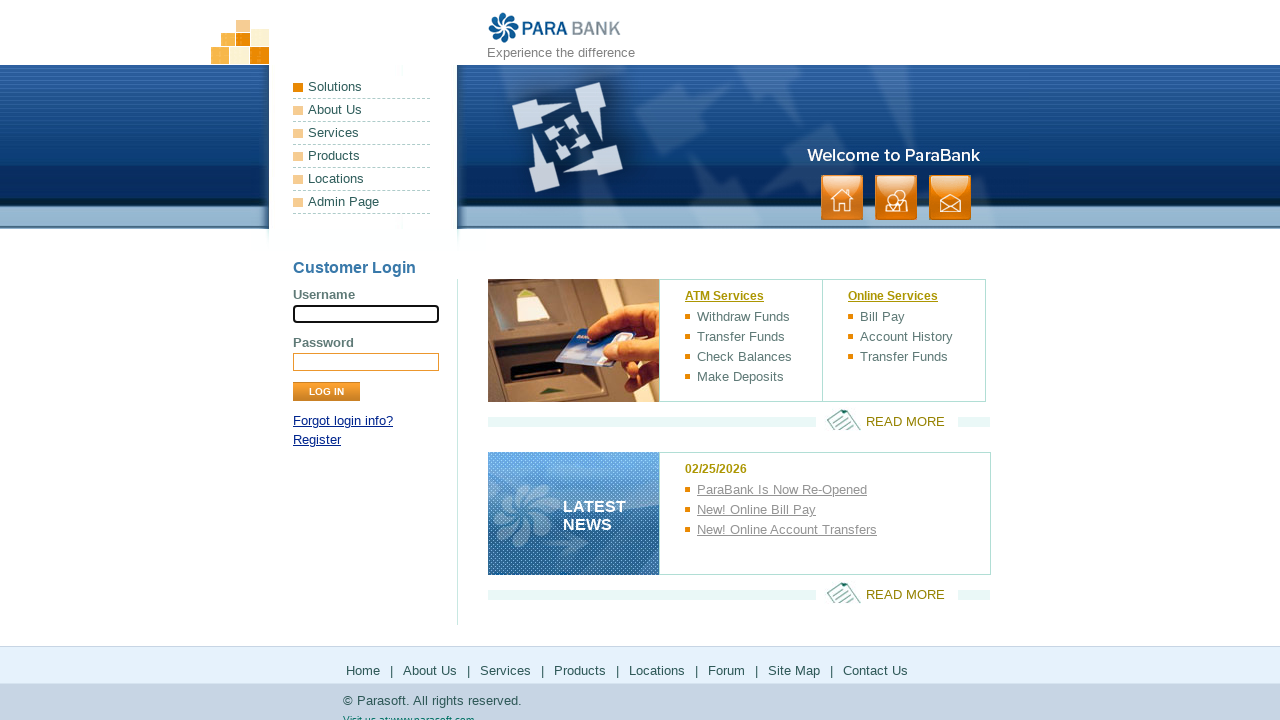

Clicked Register link at (317, 440) on xpath=//a[text()='Register']
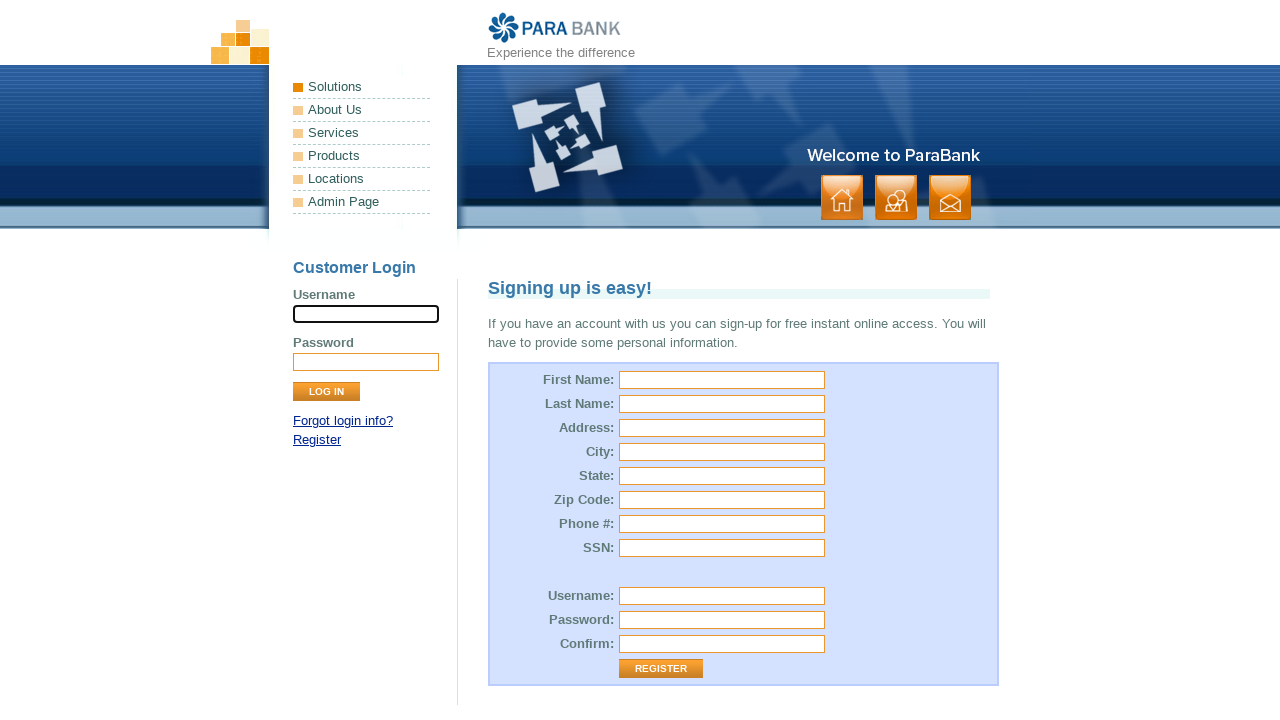

Verified 'Signing up is easy!' heading is displayed on registration page
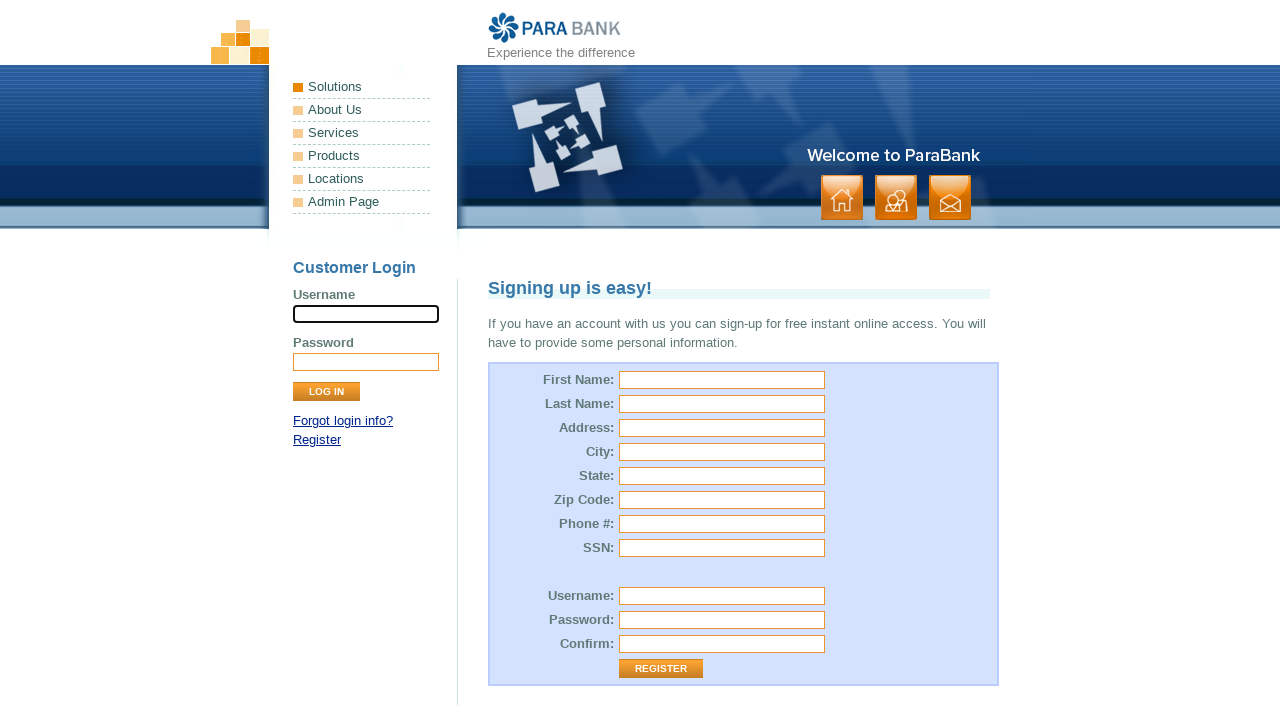

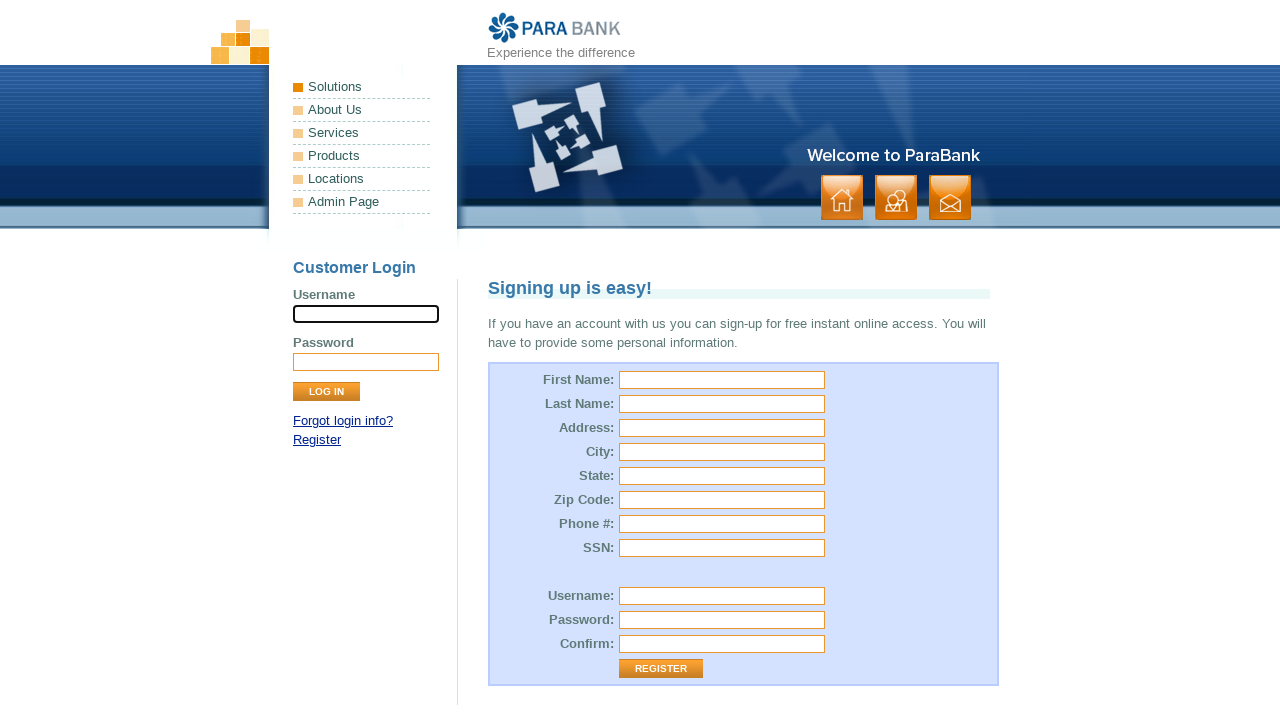